Tests a text box form by filling in user name, email, current address, and permanent address fields, then submitting the form

Starting URL: https://demoqa.com/text-box

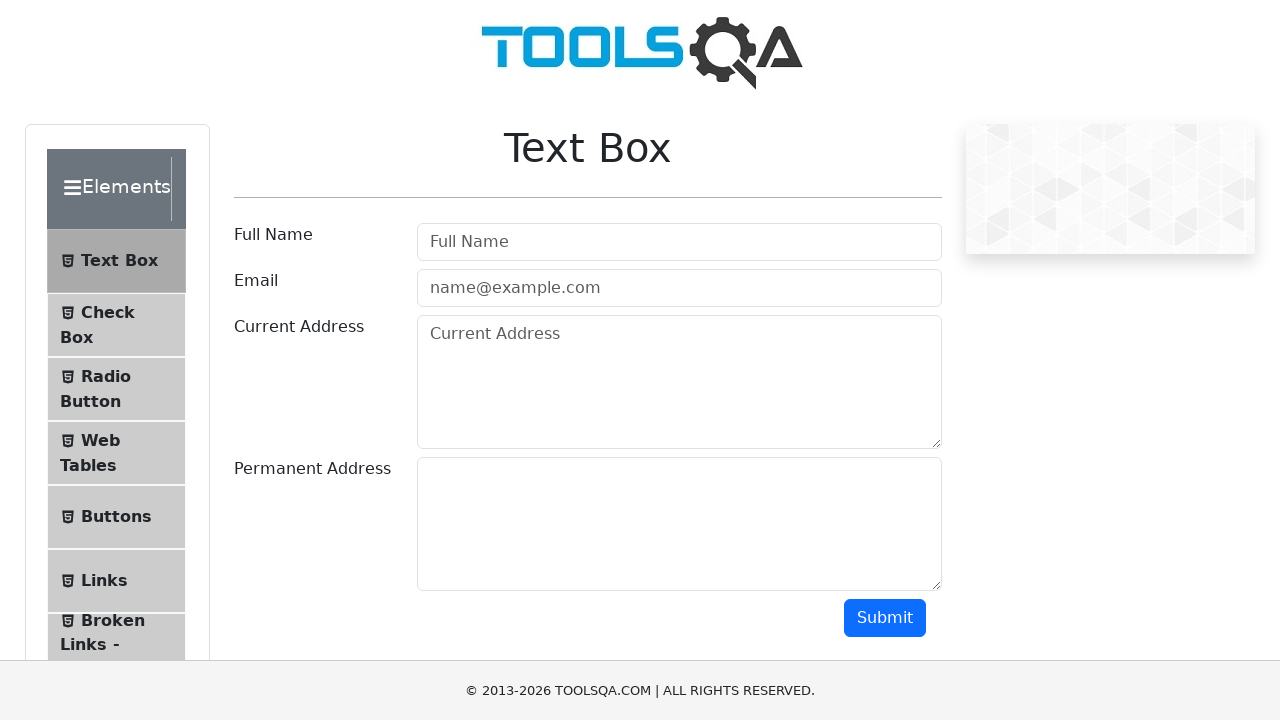

Filled userName field with 'Garry LLoyd Sniff' on #userName
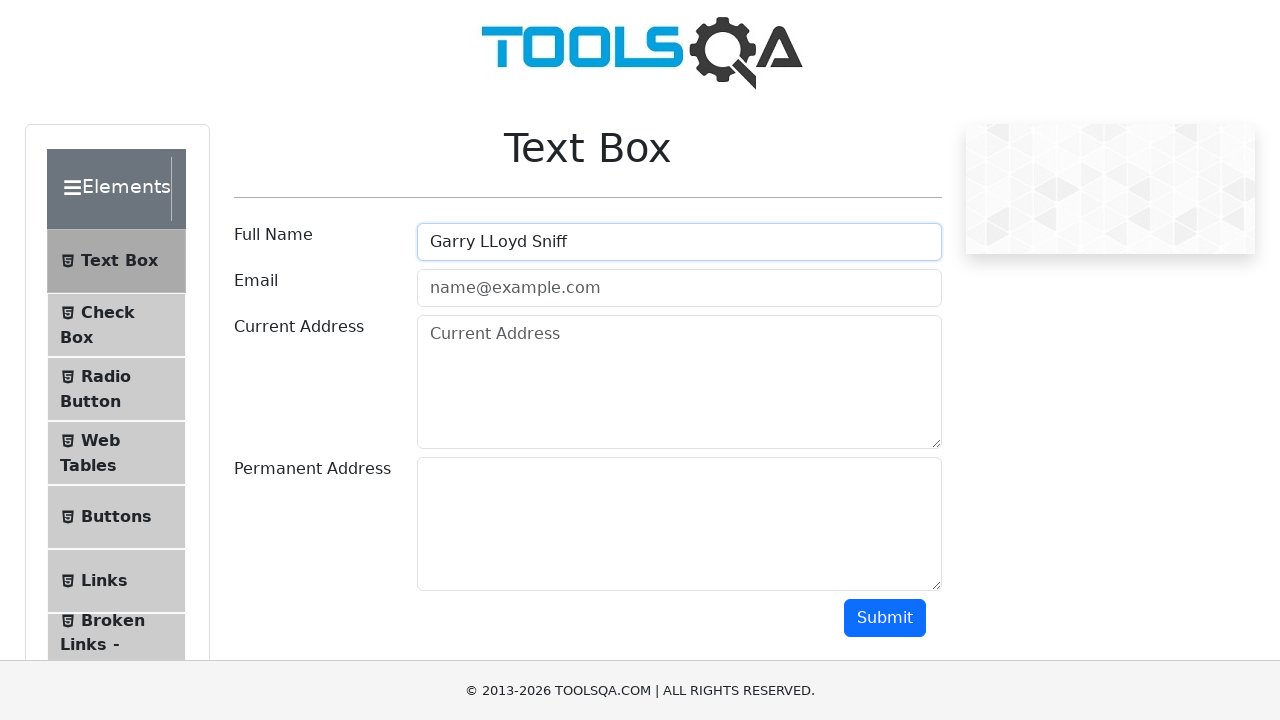

Filled userEmail field with 'GLS@outdatedmailbox.com' on #userEmail
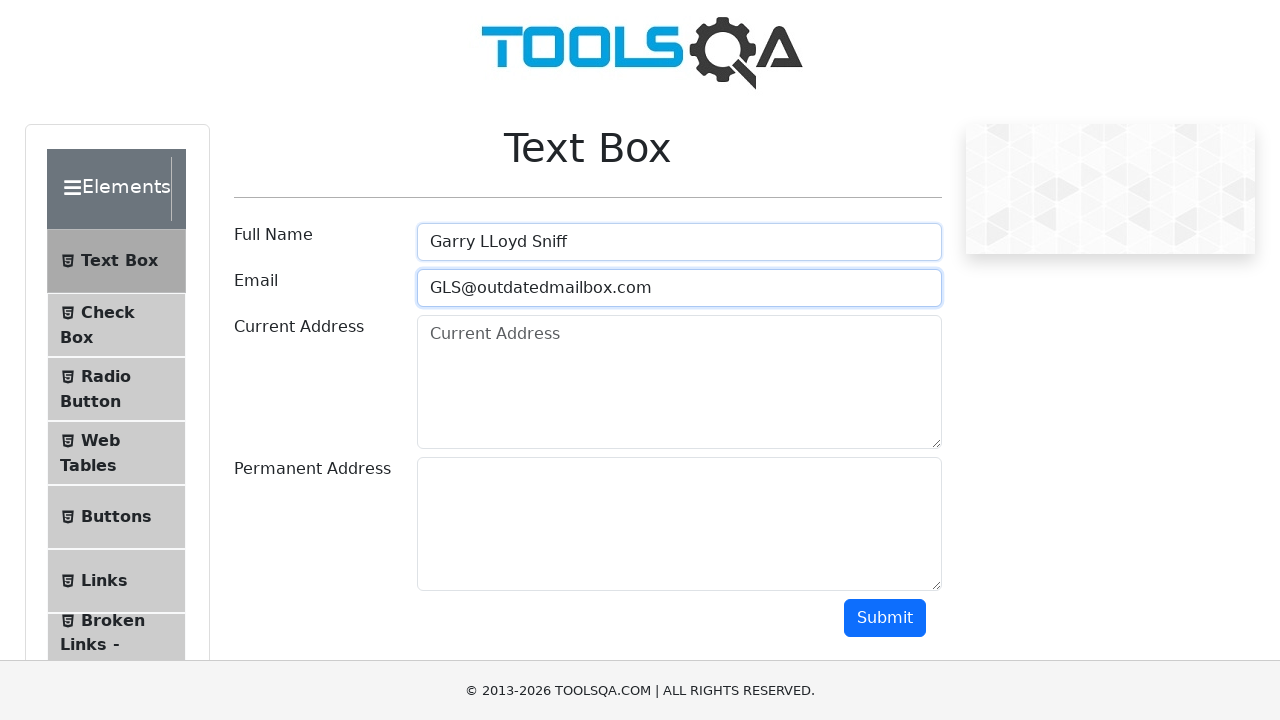

Filled currentAddress field with 'Russia, Moscow, 123 commonstreet, building 4, ap. 6' on #currentAddress
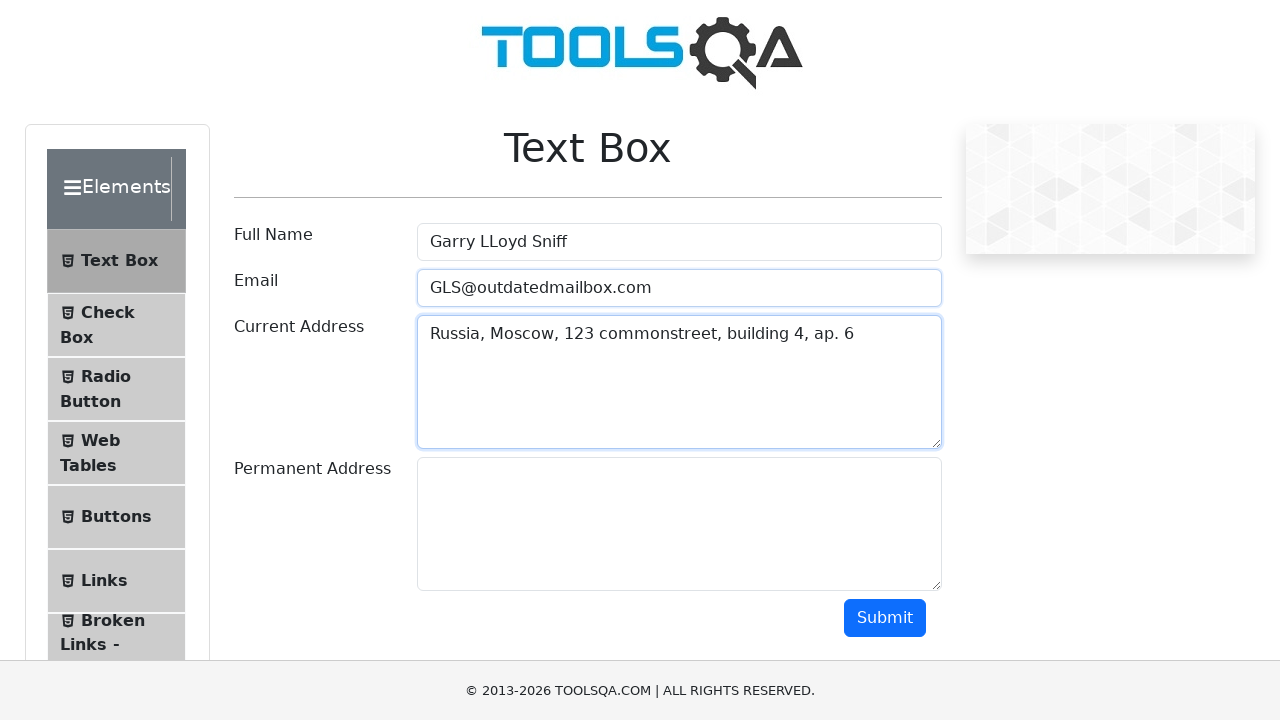

Filled permanentAddress field with 'USA, Jersey City, New Jersey, 321 jumpstreet, bld. 4' on #permanentAddress
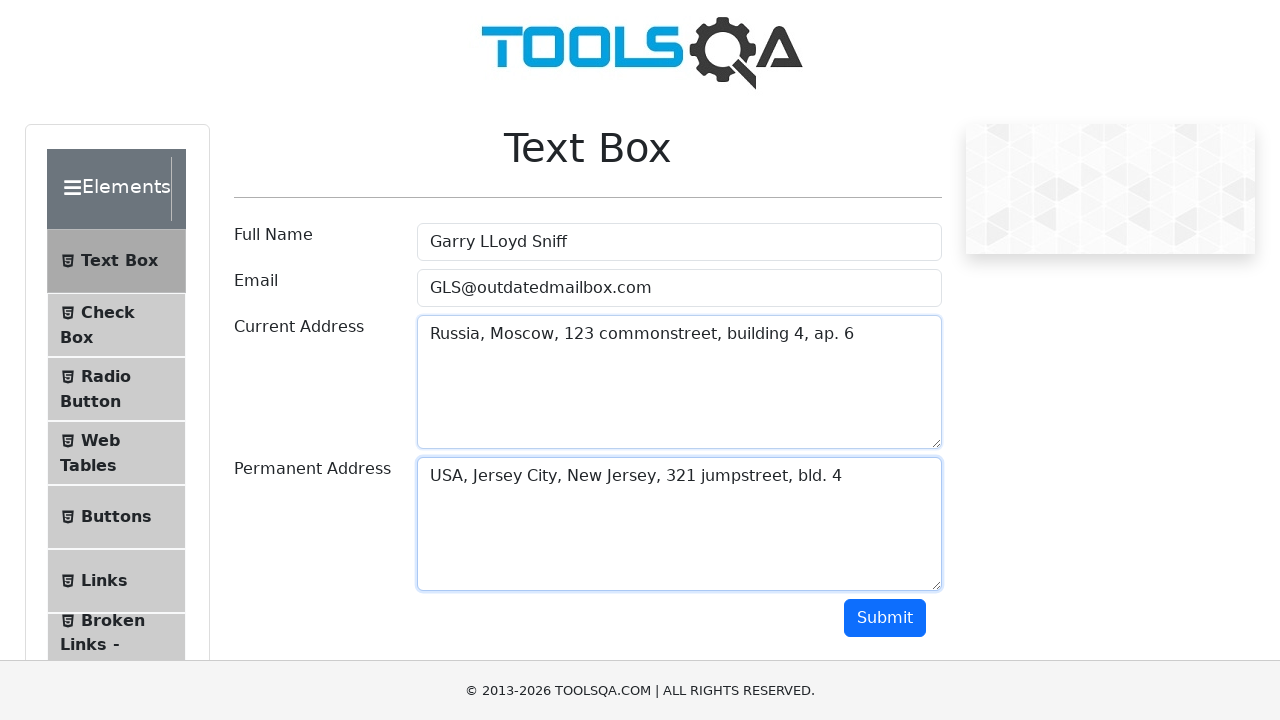

Scrolled to bottom of page to reveal submit button
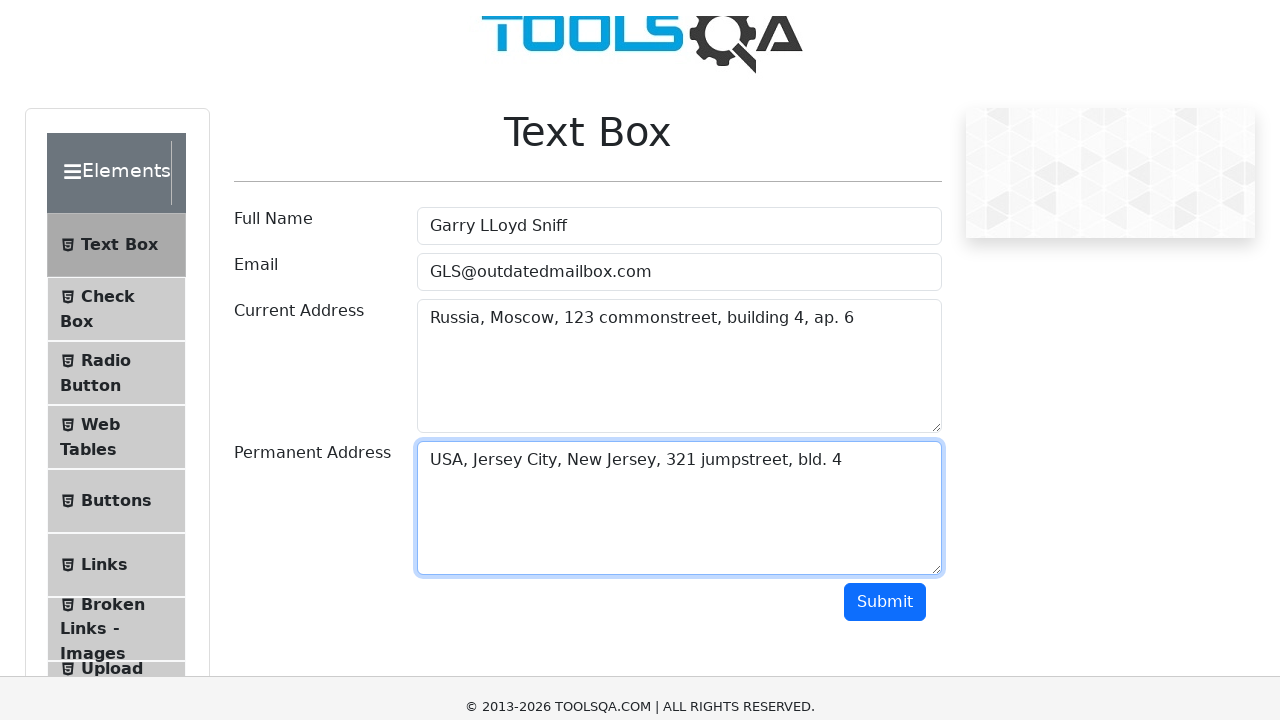

Clicked submit button to submit the form at (885, 19) on #submit
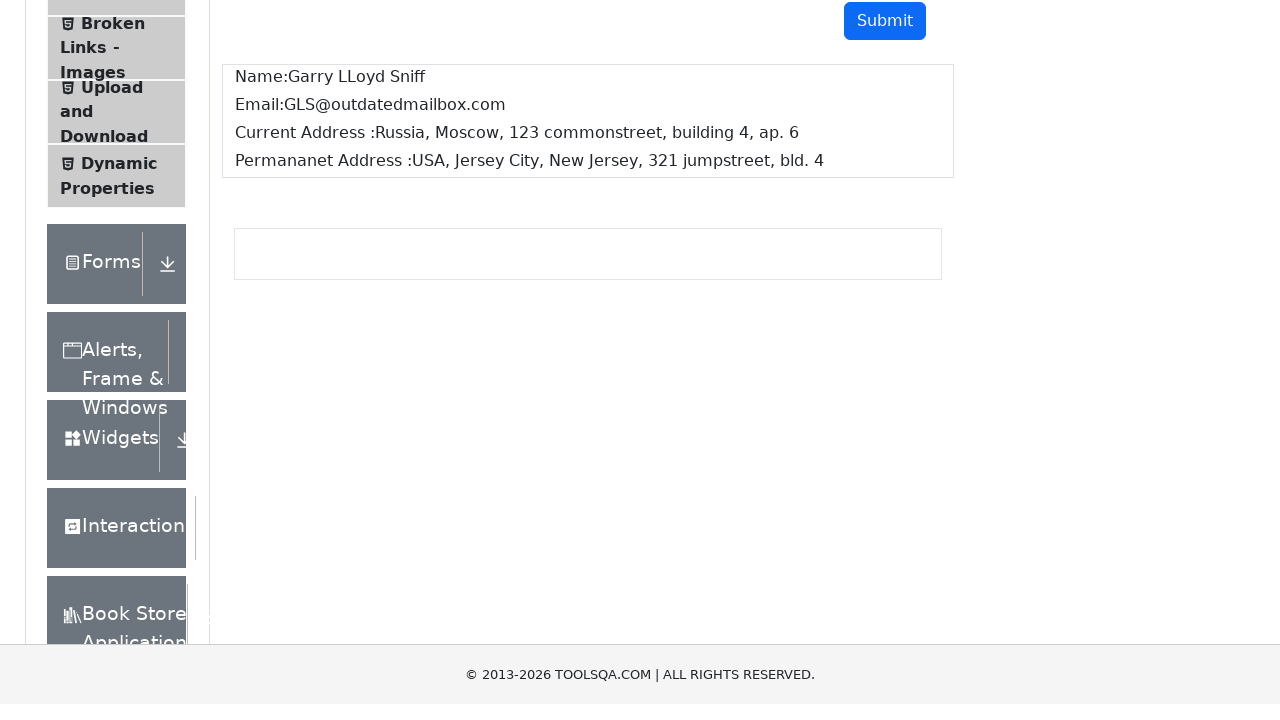

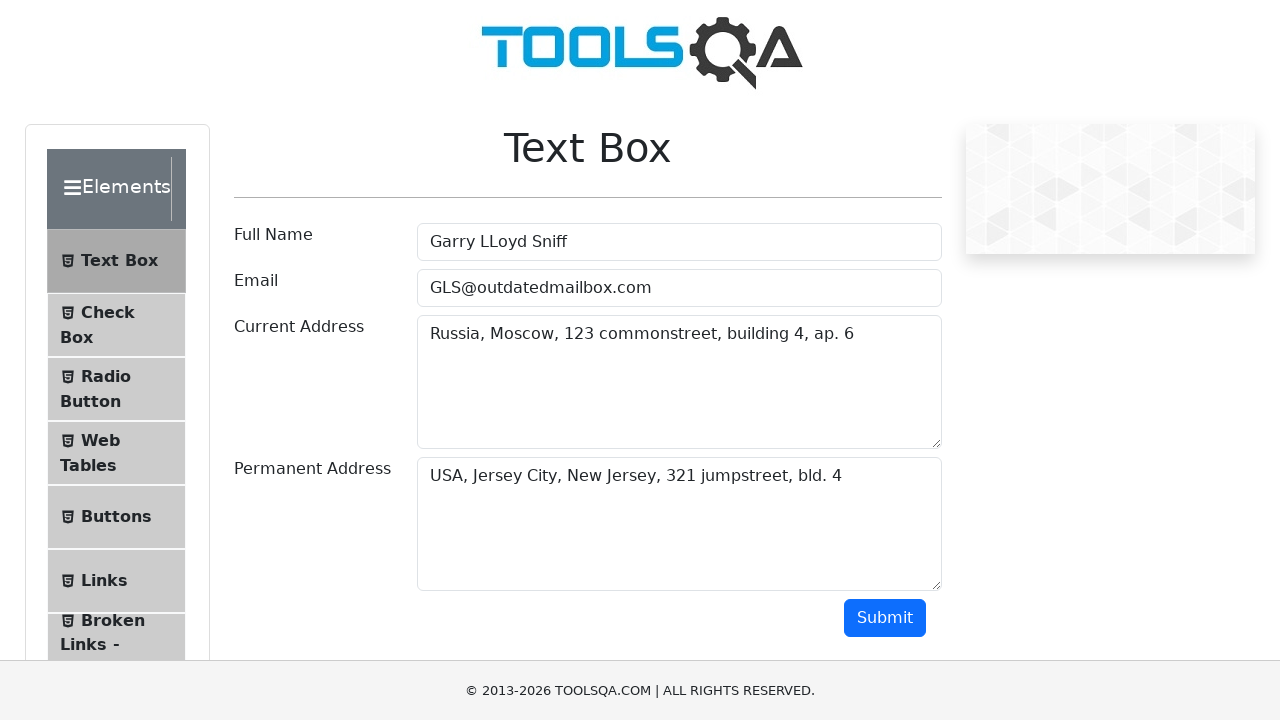